Tests addition operation with integer-only mode enabled for negative numbers

Starting URL: https://testsheepnz.github.io/BasicCalculator

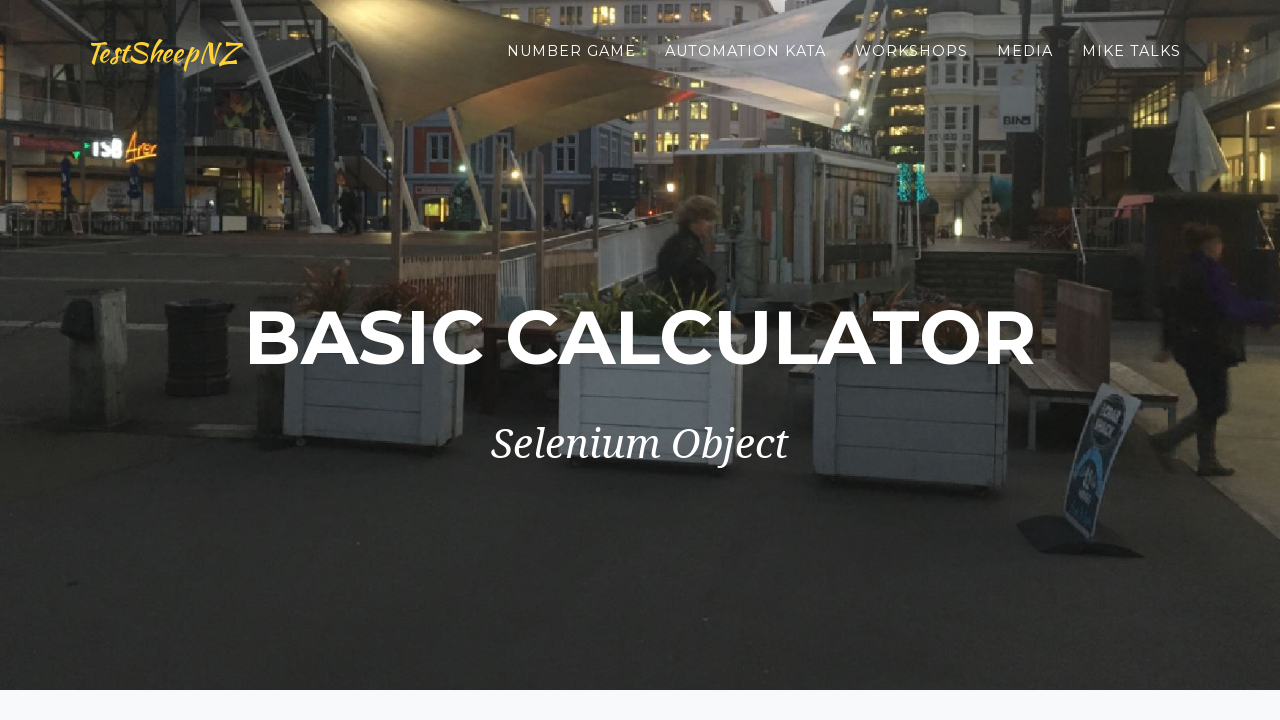

Selected build version 0 on #selectBuild
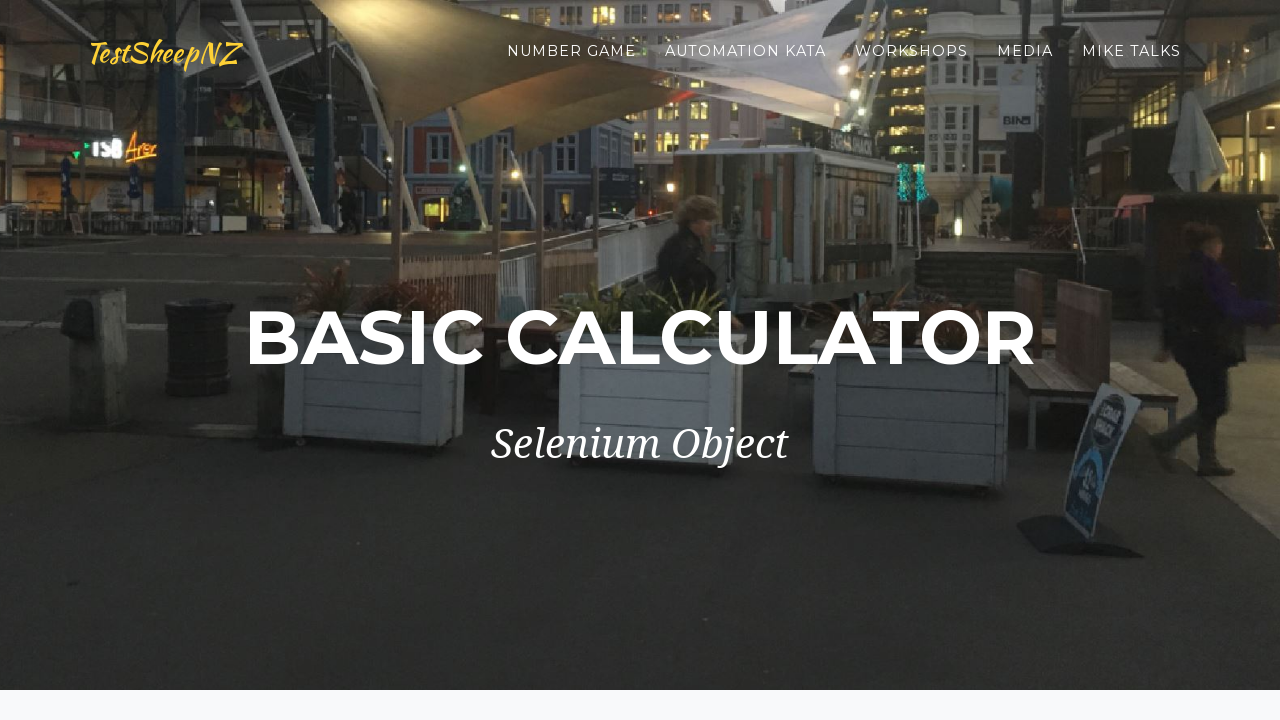

Filled first number field with -2.5 on #number1Field
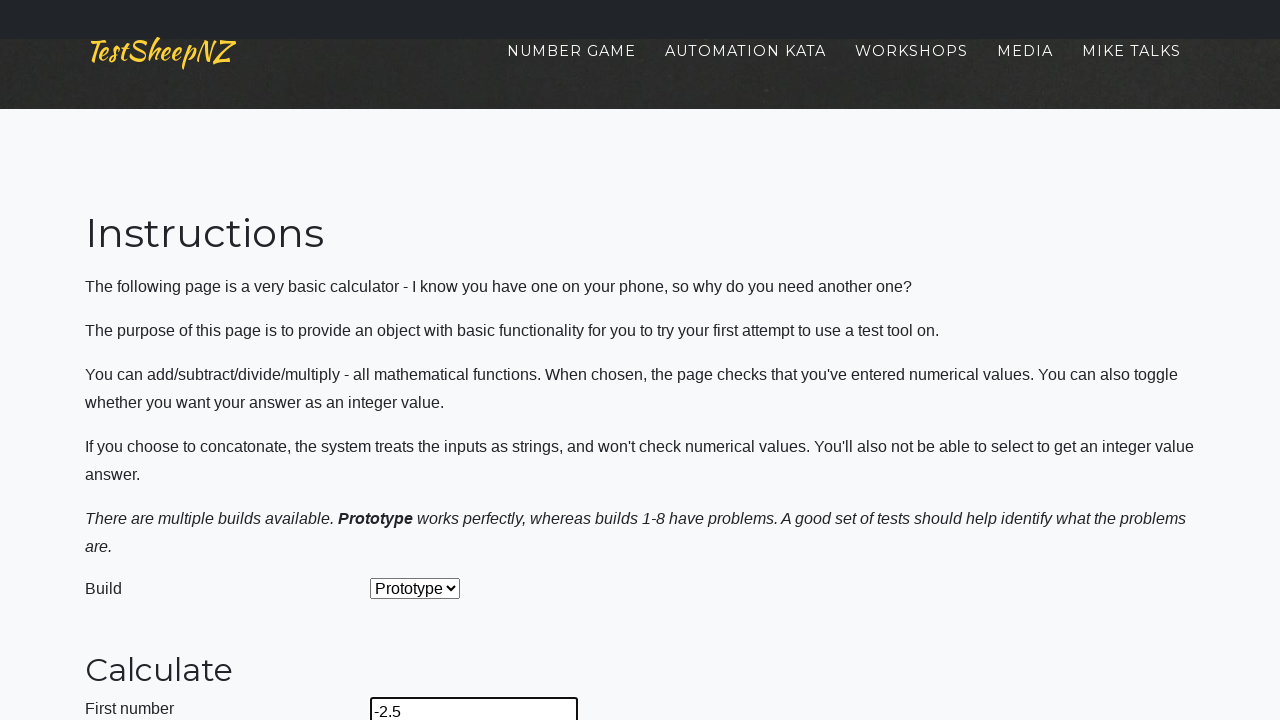

Filled second number field with -2 on #number2Field
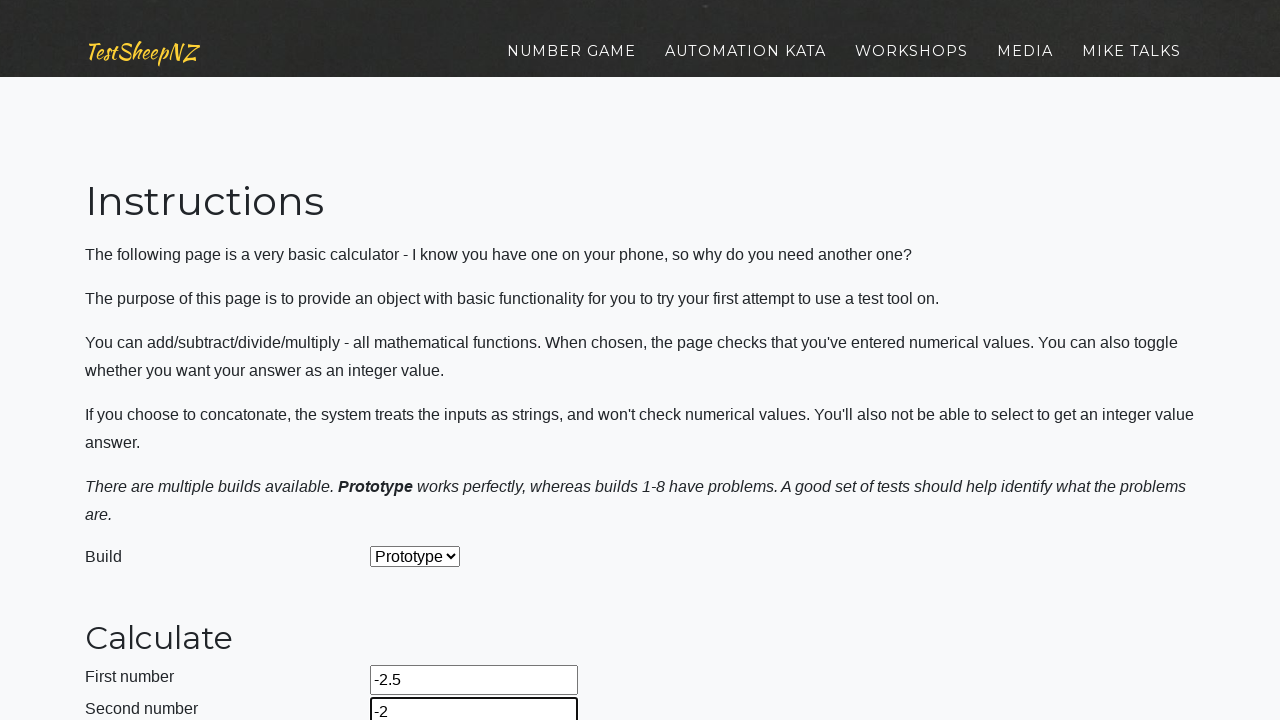

Selected addition operation on #selectOperationDropdown
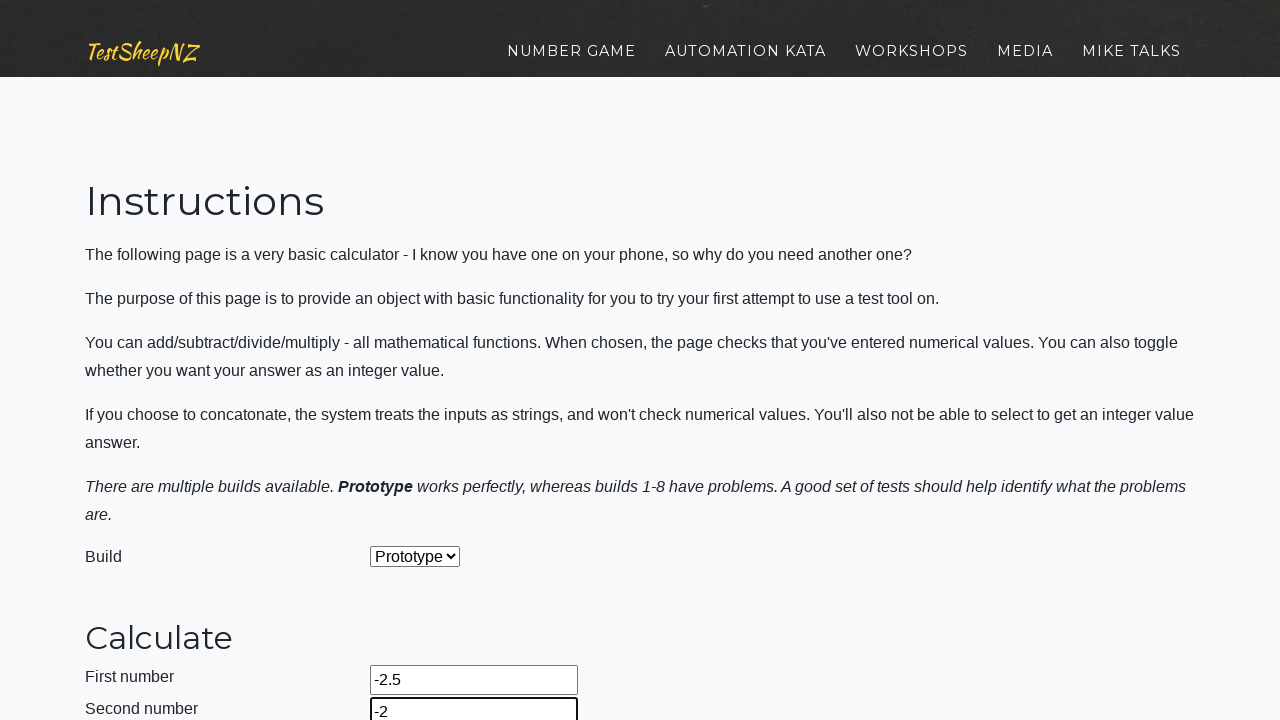

Enabled integer-only mode at (376, 428) on #integerSelect
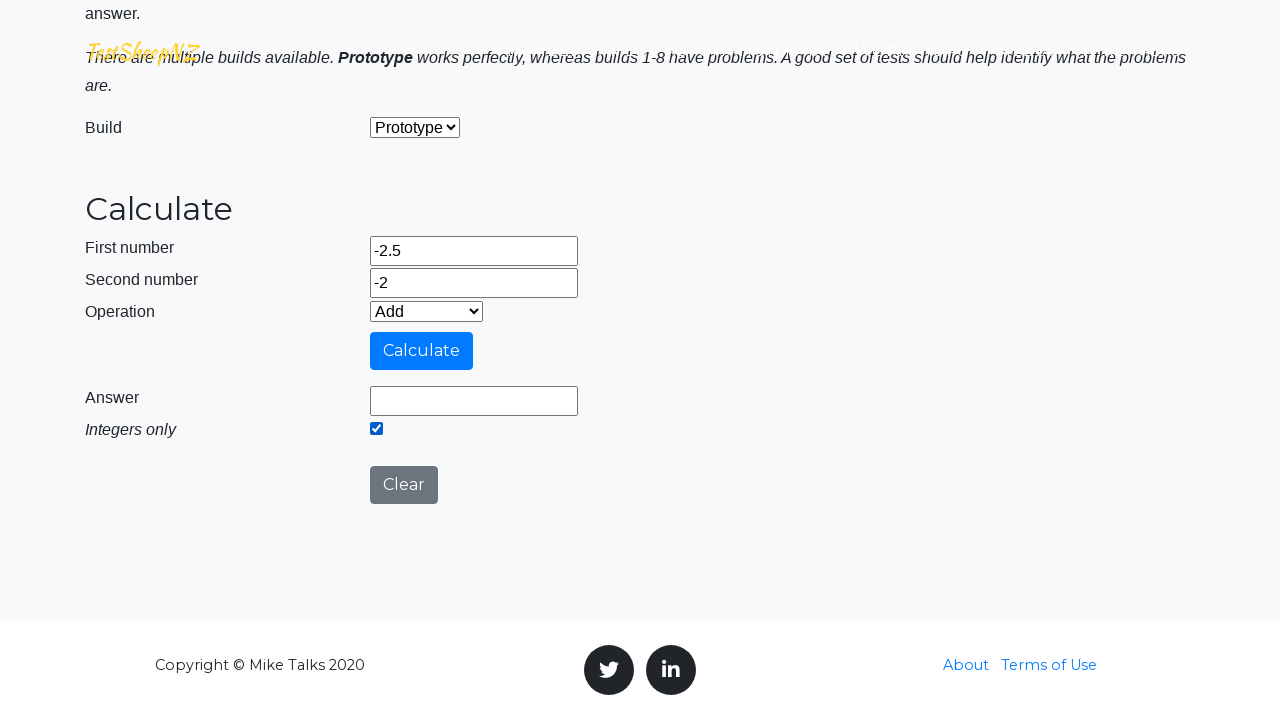

Clicked calculate button at (422, 351) on #calculateButton
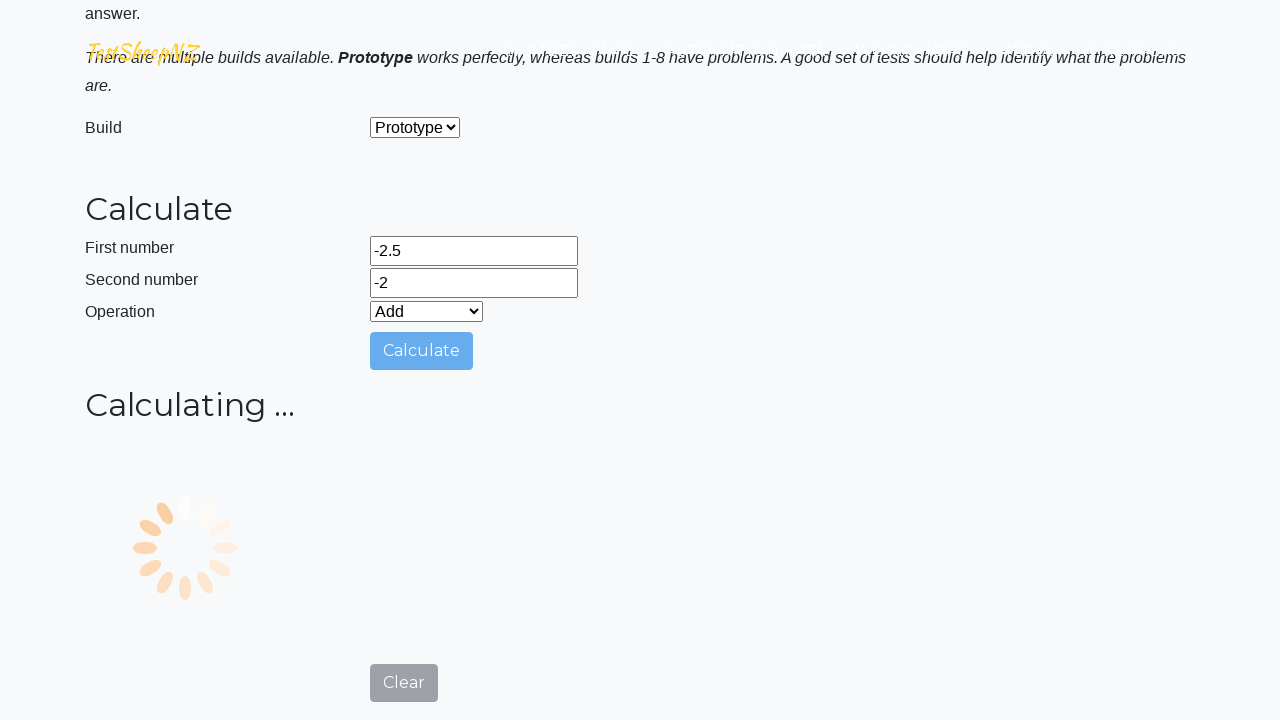

Answer field loaded and verified
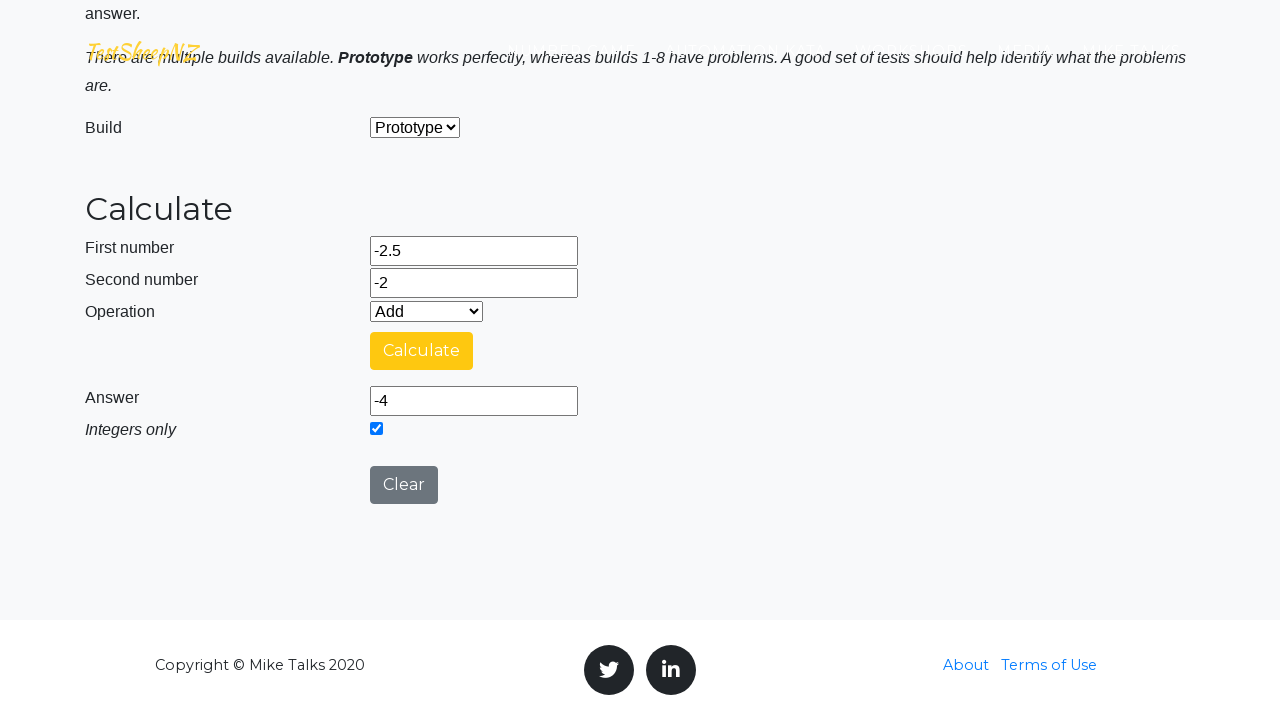

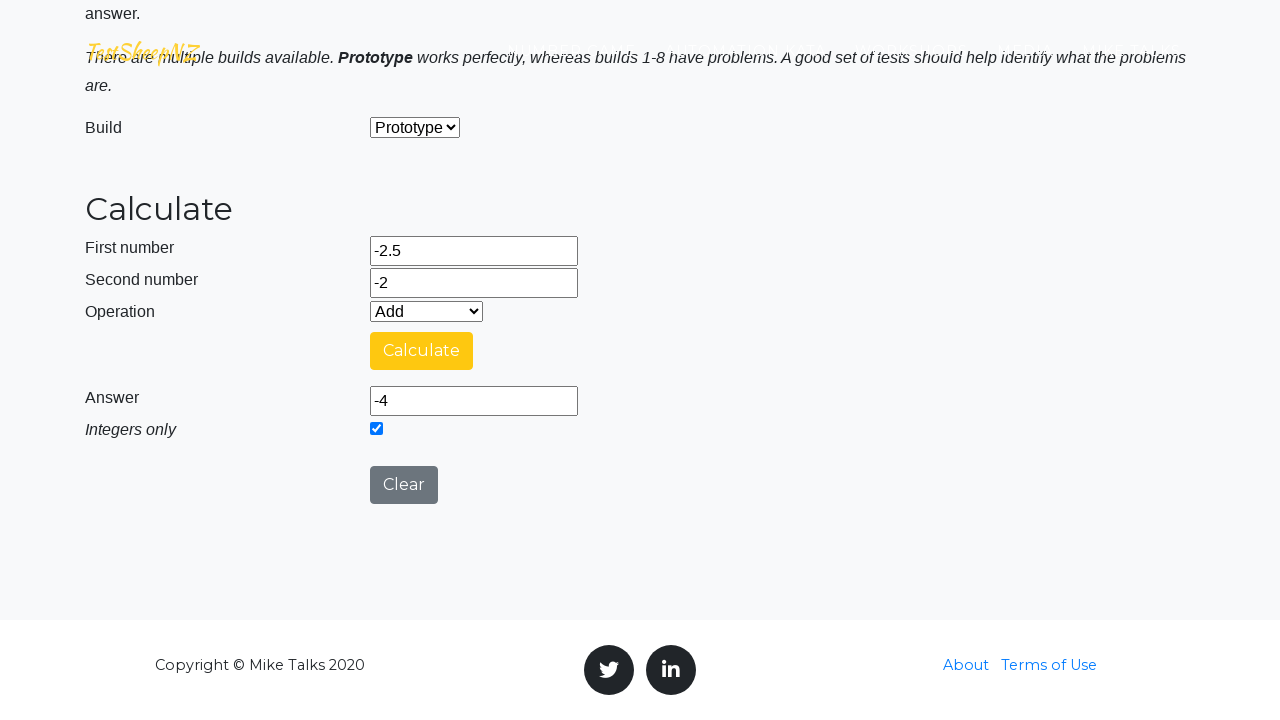